Verifies that the page title contains "Effective Mobile"

Starting URL: https://effective-mobile.ru/

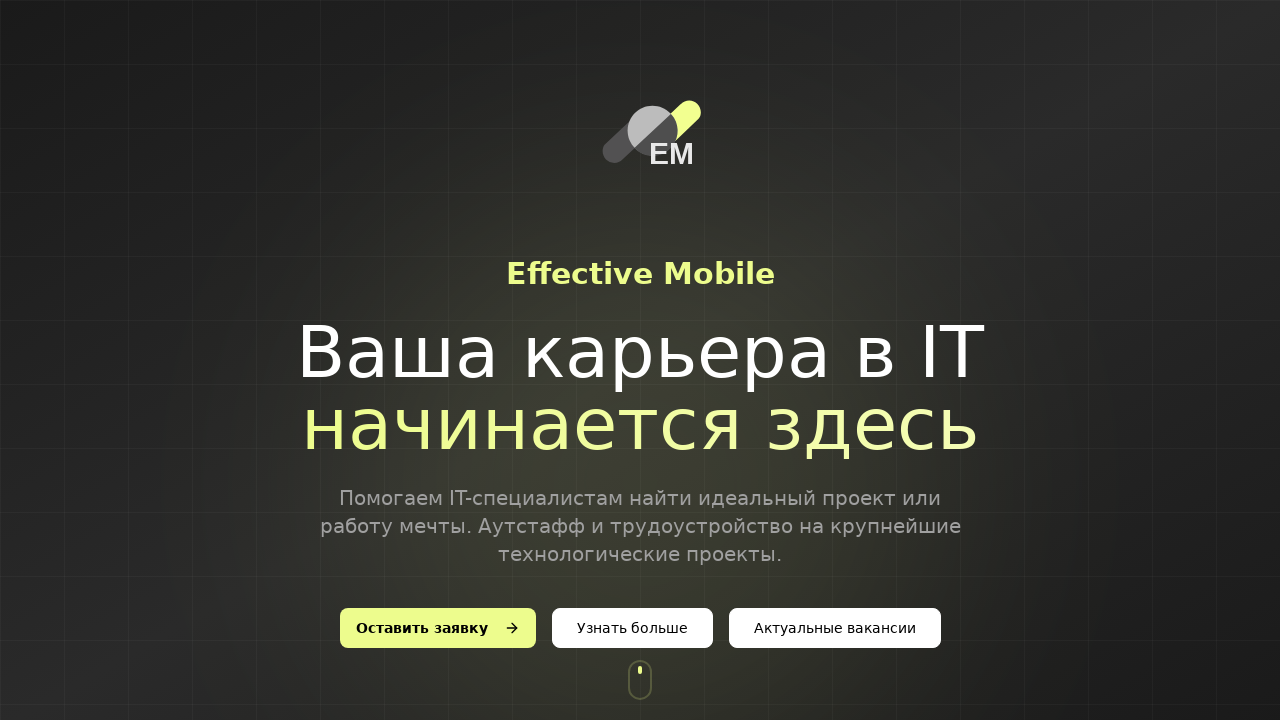

Verified that page title contains 'Effective Mobile'
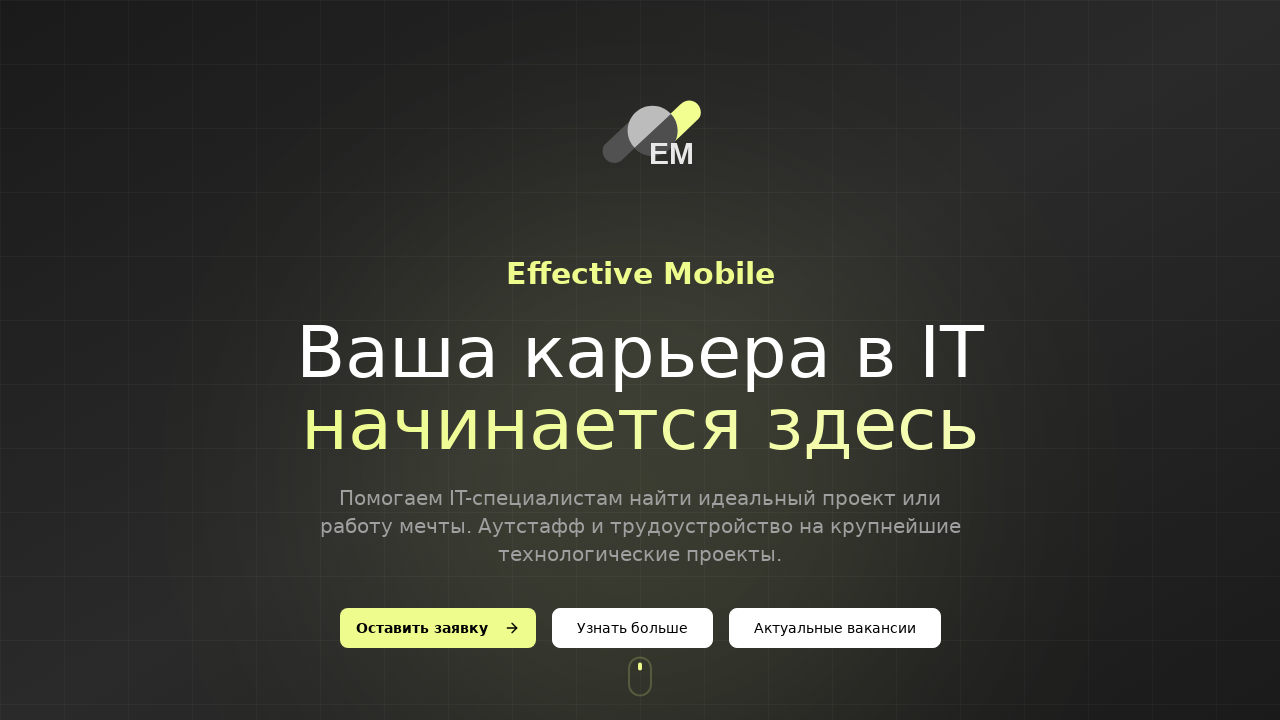

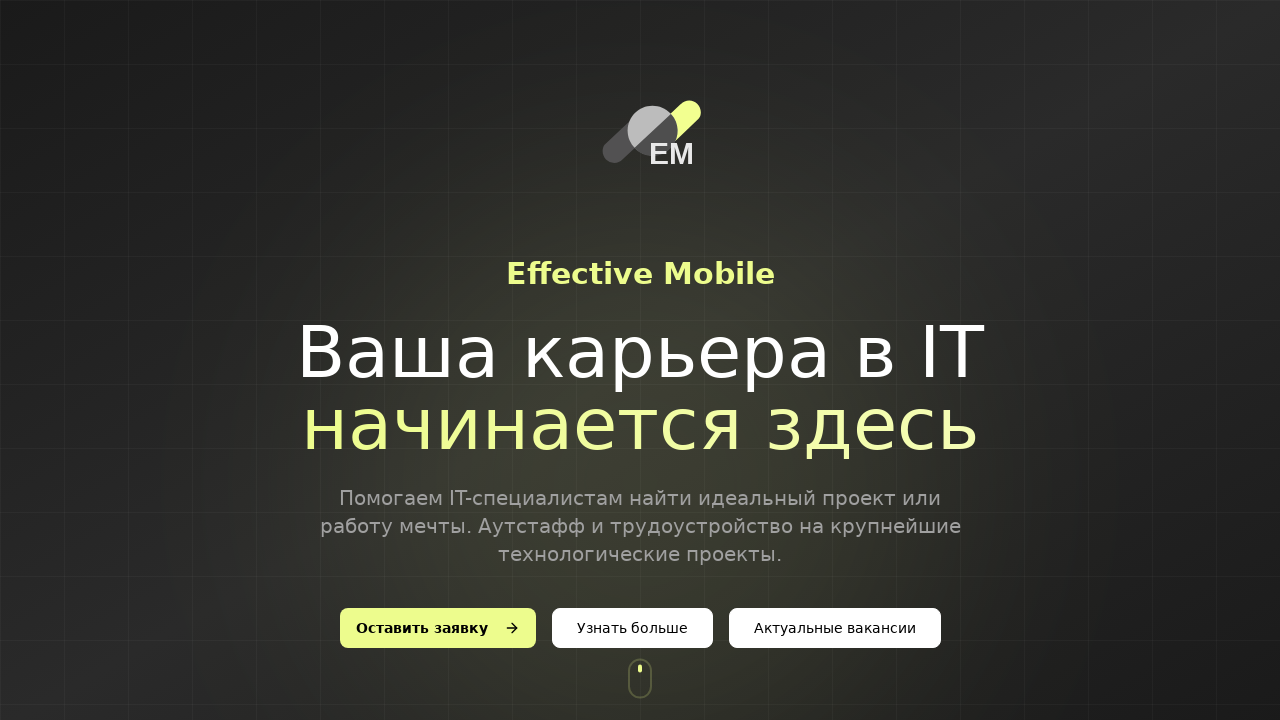